Tests handling different types of JavaScript alerts including simple, confirm, and prompt alerts

Starting URL: https://letcode.in/test

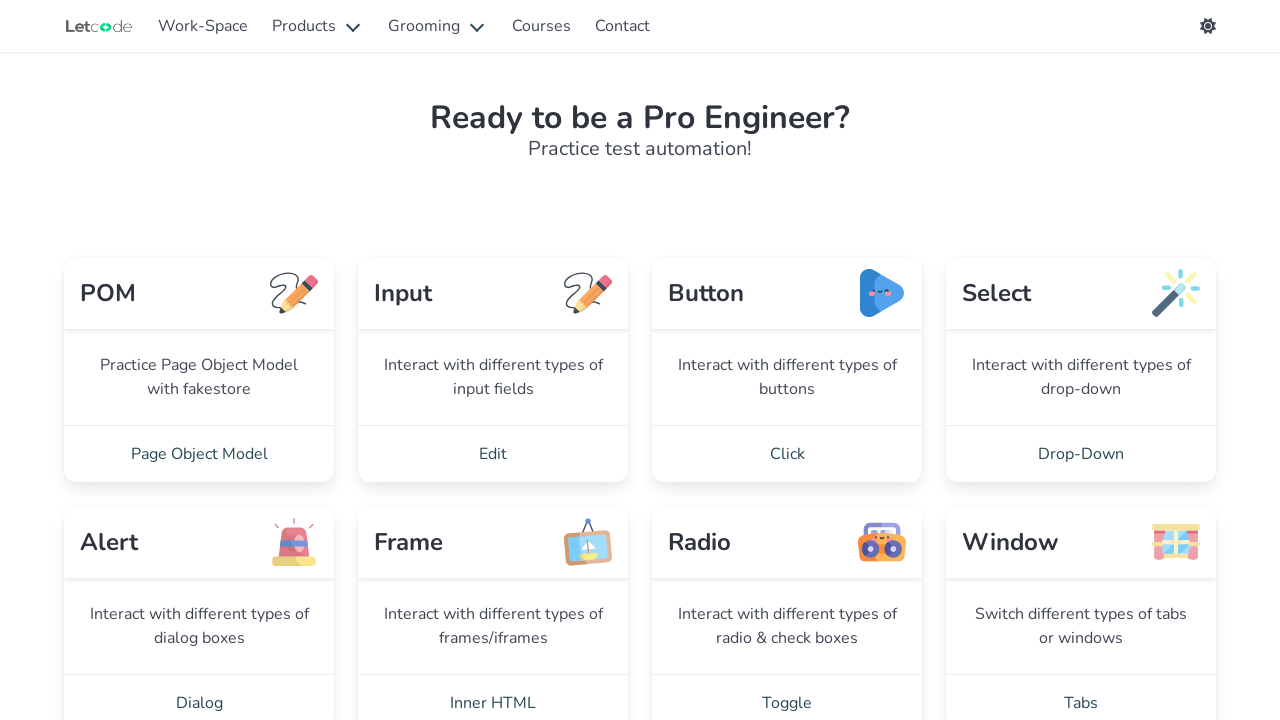

Clicked link to navigate to alert test page at (199, 692) on a[href='/alert']
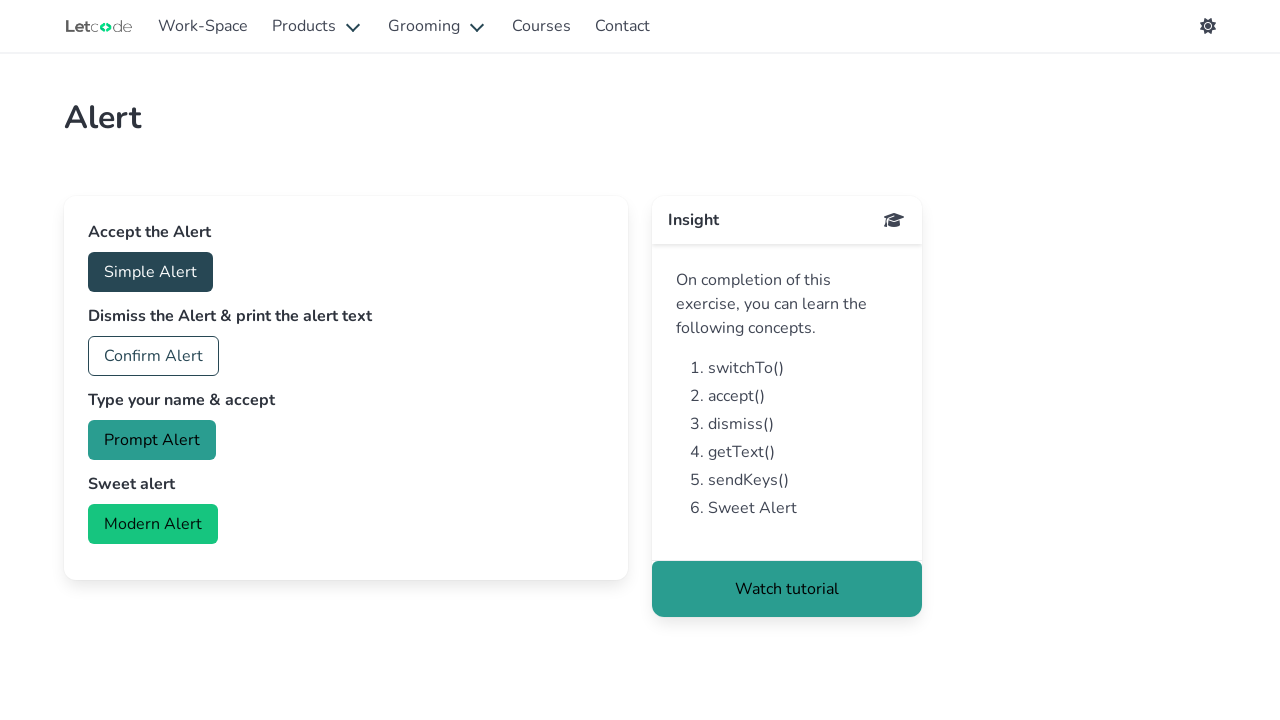

Set up dialog handler to accept simple alerts
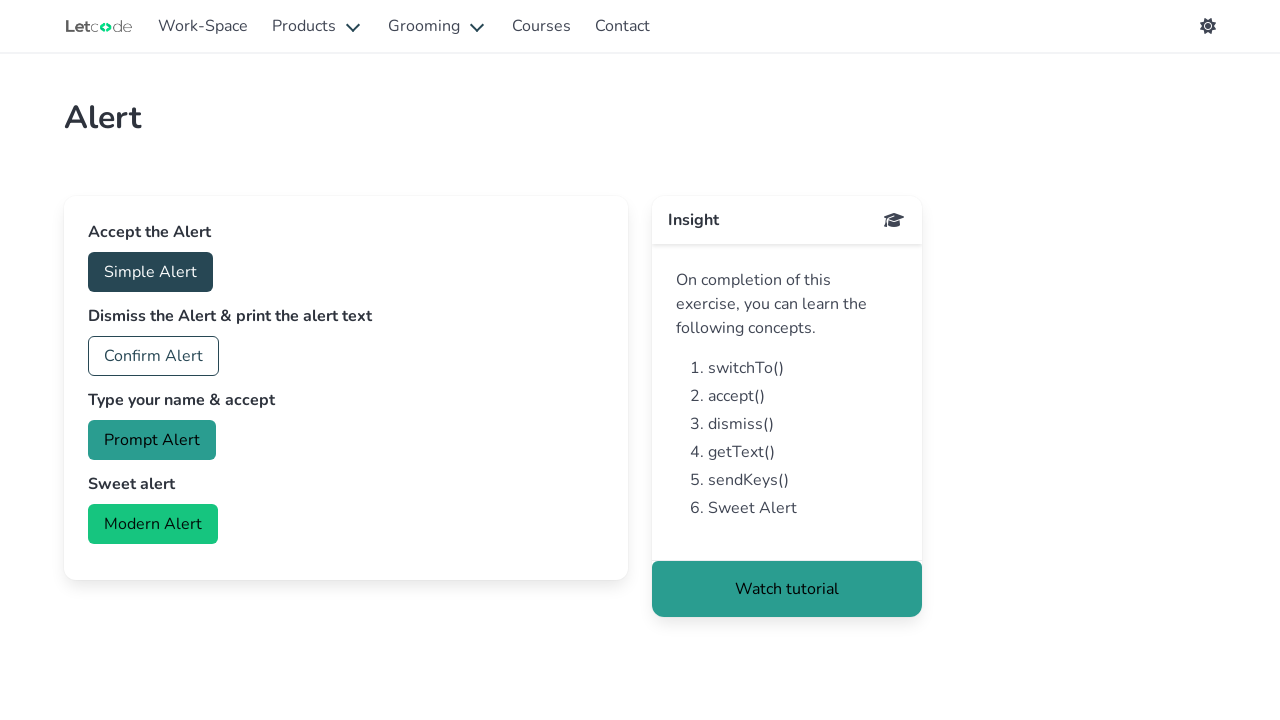

Clicked button to trigger simple alert and accepted it at (150, 272) on #accept
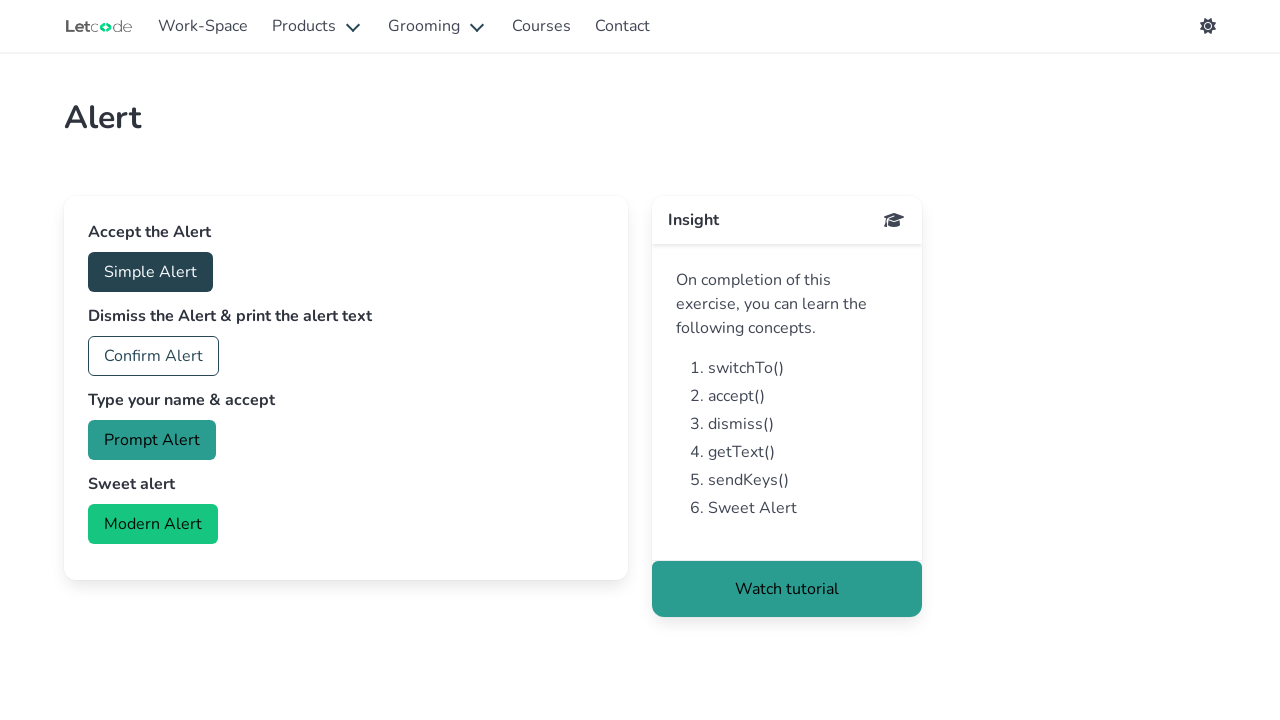

Set up dialog handler to dismiss confirm alerts
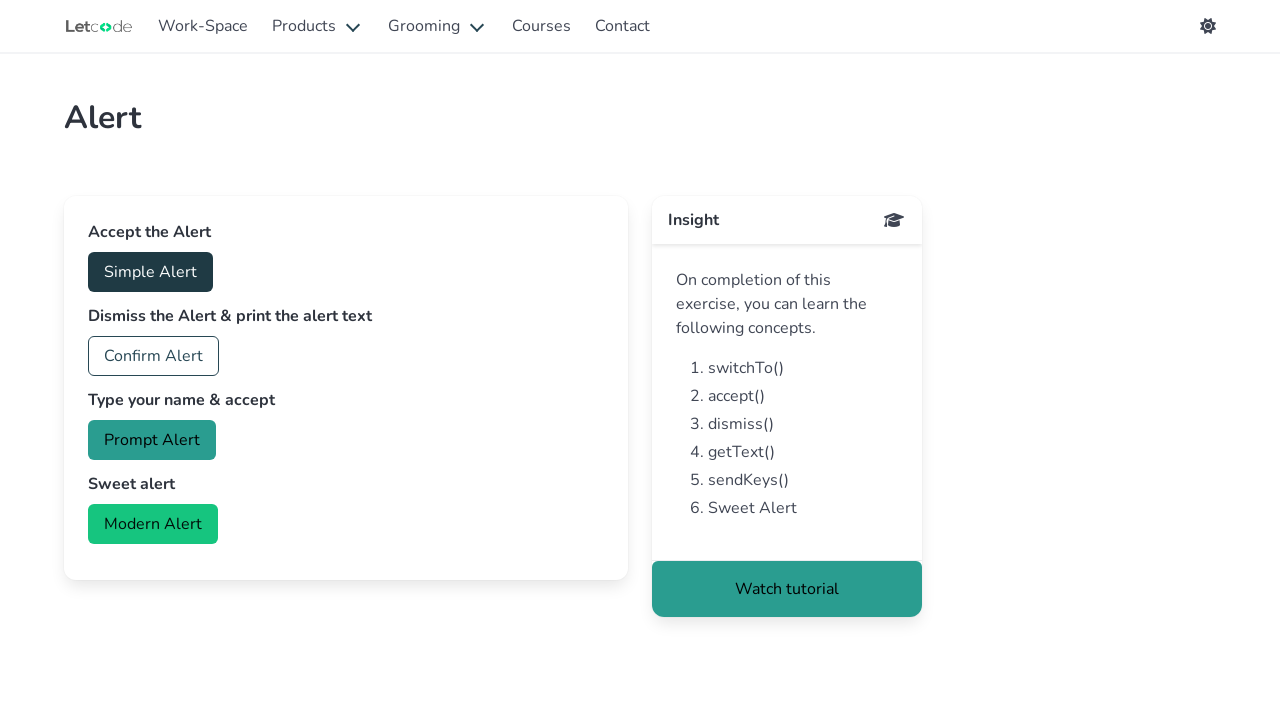

Clicked button to trigger confirm alert and dismissed it at (154, 356) on #confirm
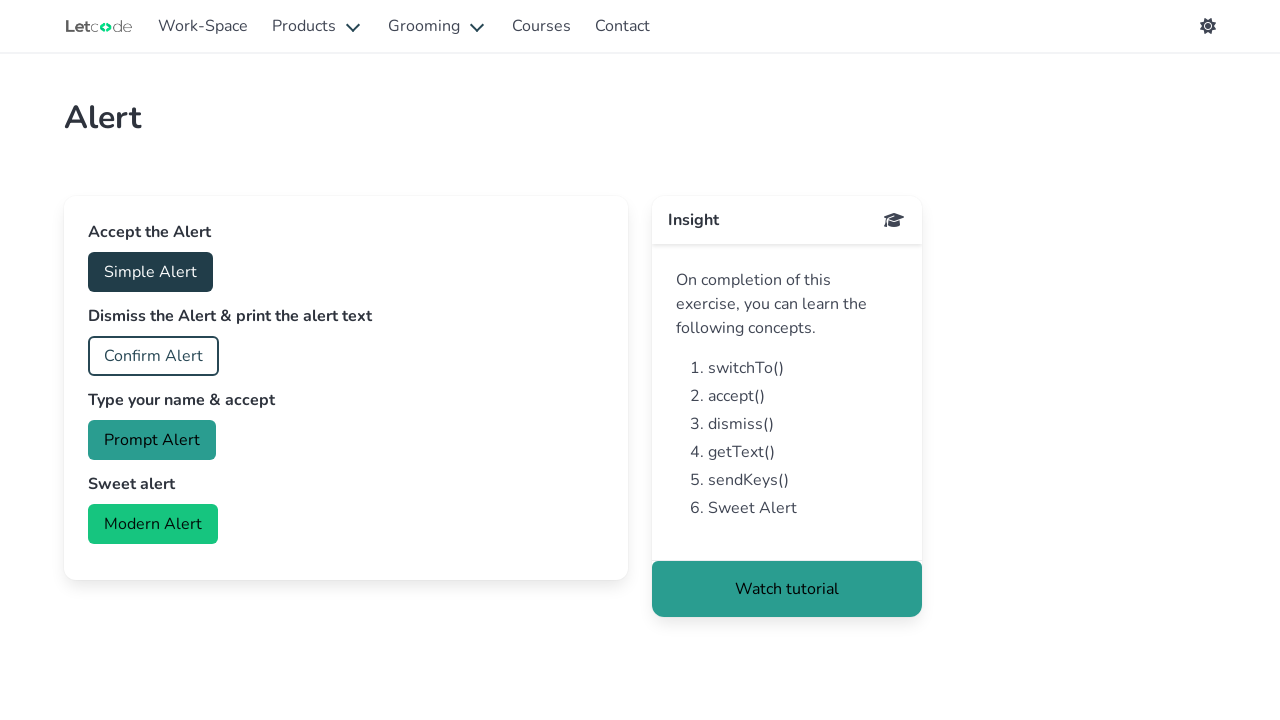

Set up dialog handler to accept prompt alerts with text input
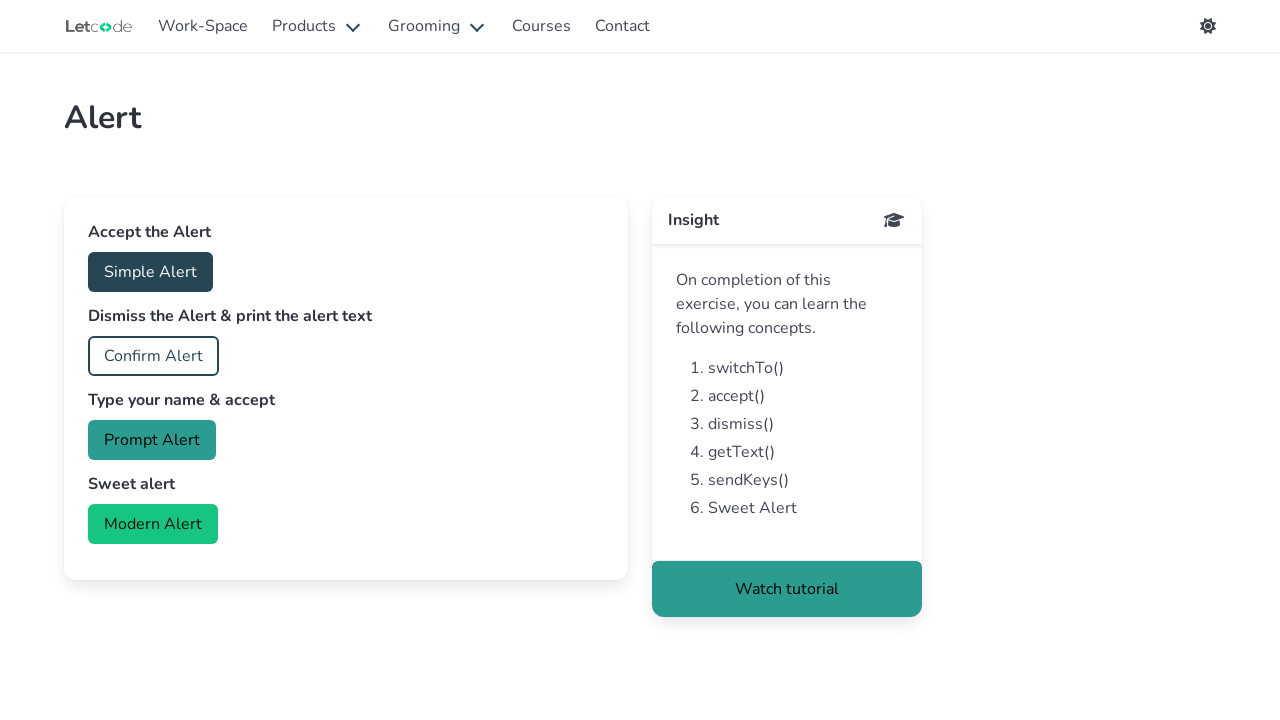

Clicked button to trigger prompt alert and accepted with 'hello' at (152, 440) on #prompt
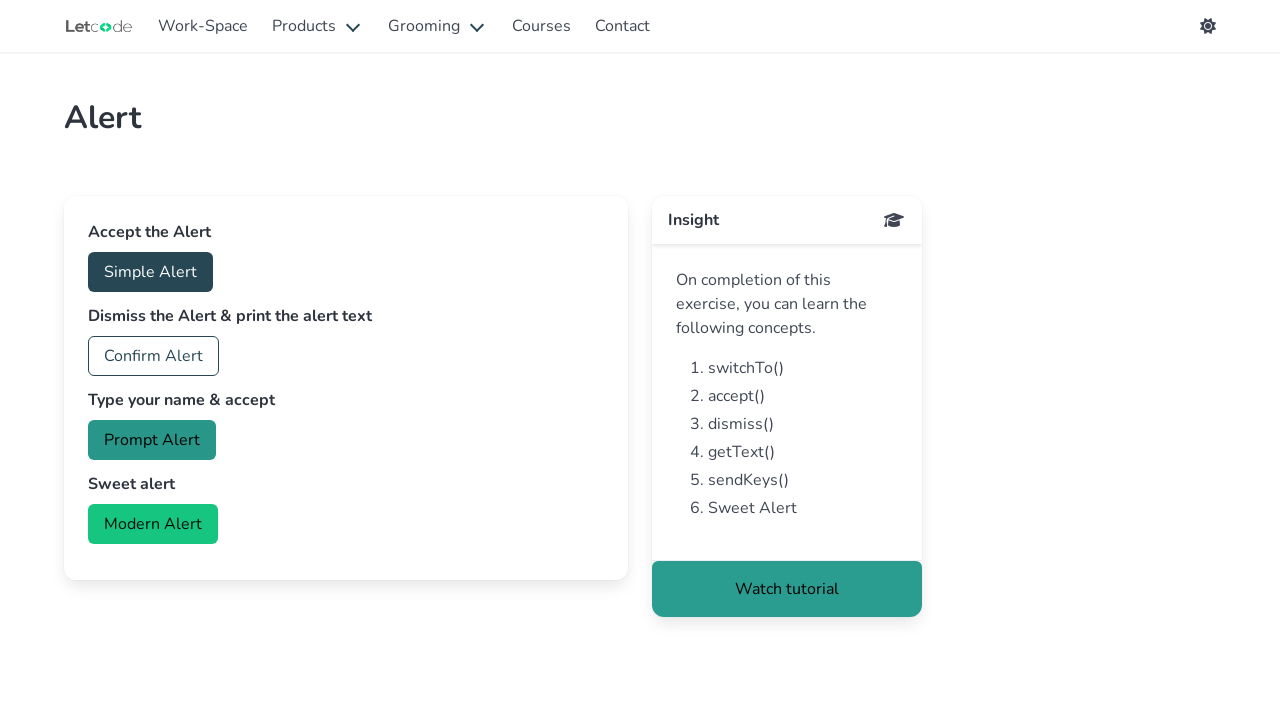

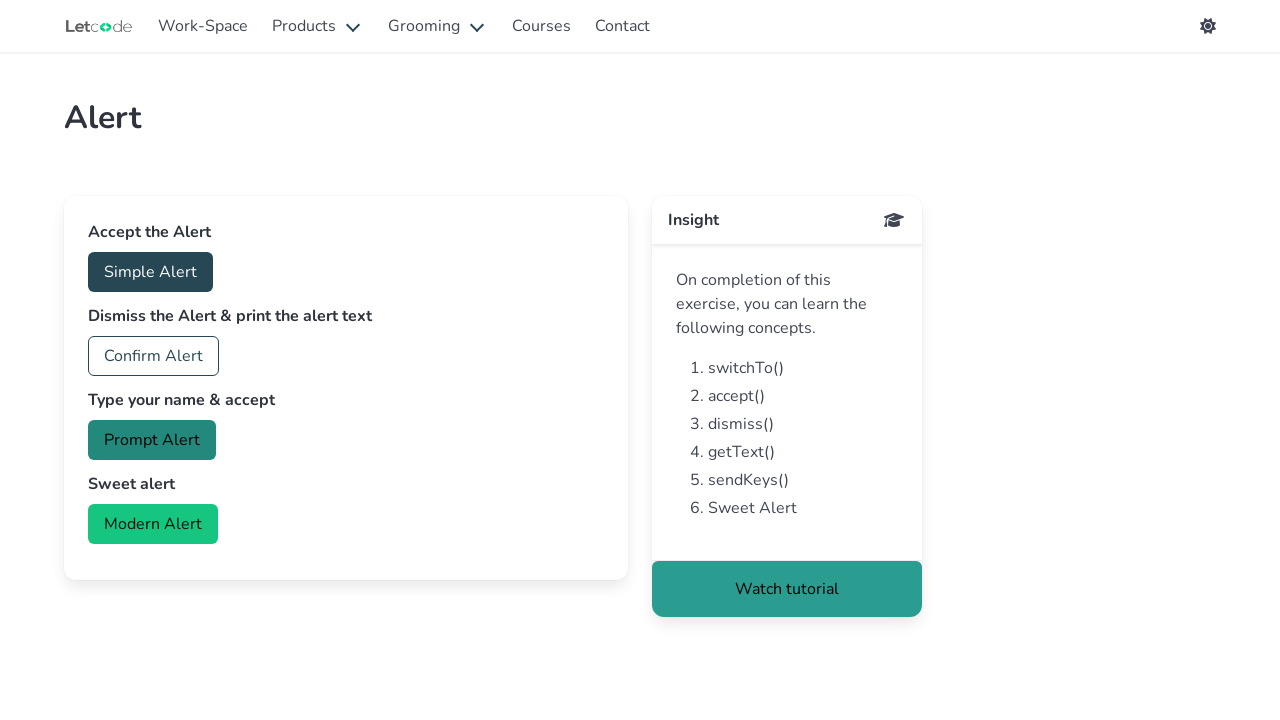